Tests multiple window handling by clicking a link to open a new window, switching between windows, and verifying content in each window

Starting URL: https://the-internet.herokuapp.com/windows

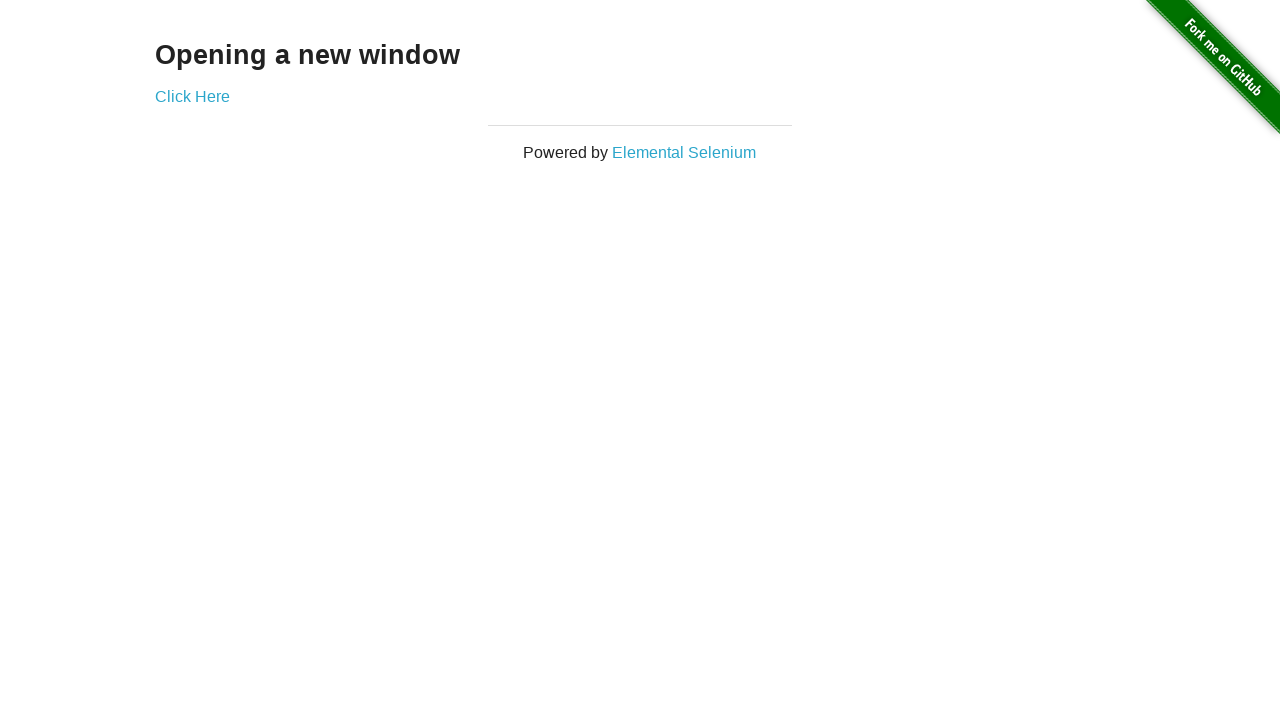

Clicked 'Click Here' link to open new window at (192, 96) on xpath=//a[text()="Click Here"]
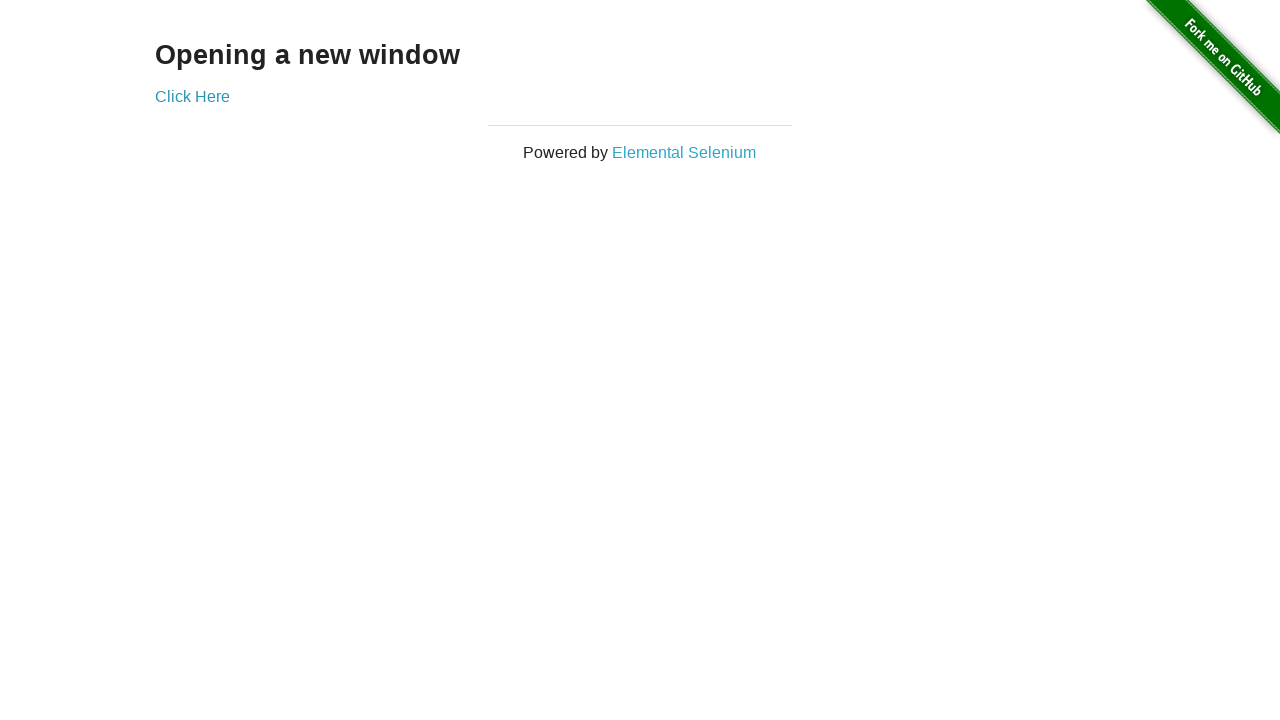

New window loaded and 'New Window' header found
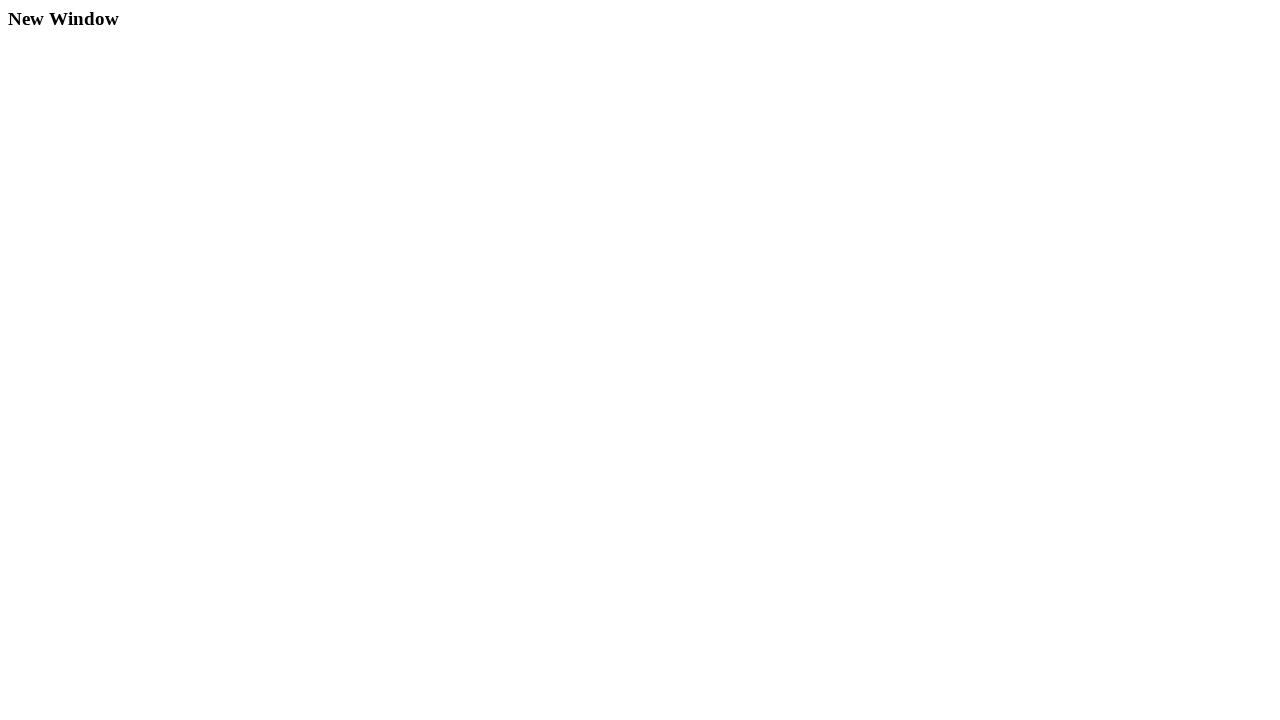

Retrieved text from new window header: 'New Window'
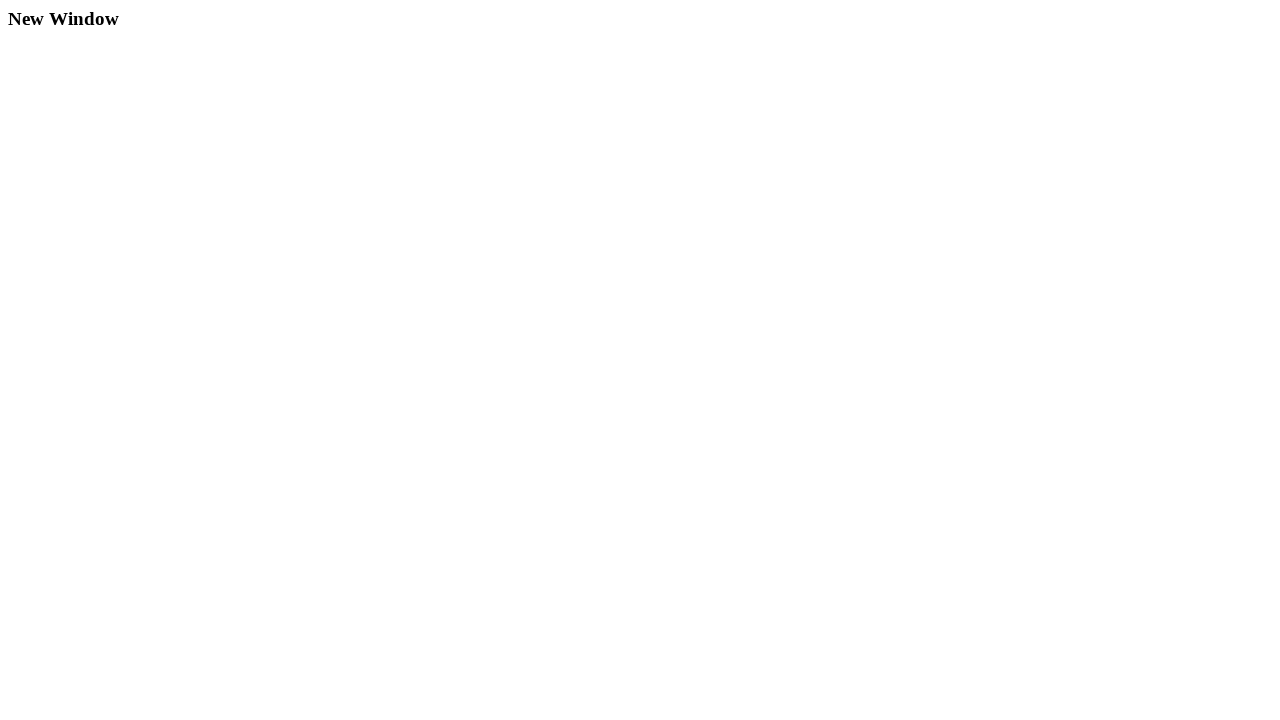

Retrieved text from original window header: 'Opening a new window'
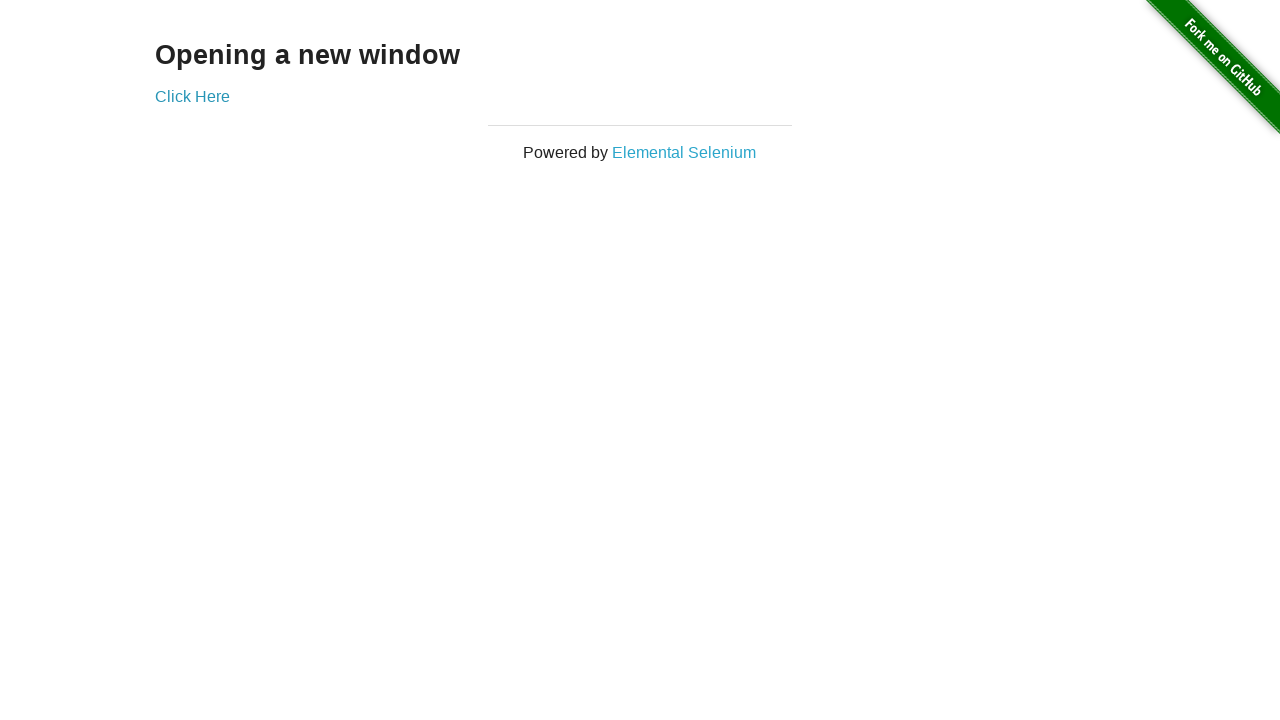

Closed the new window
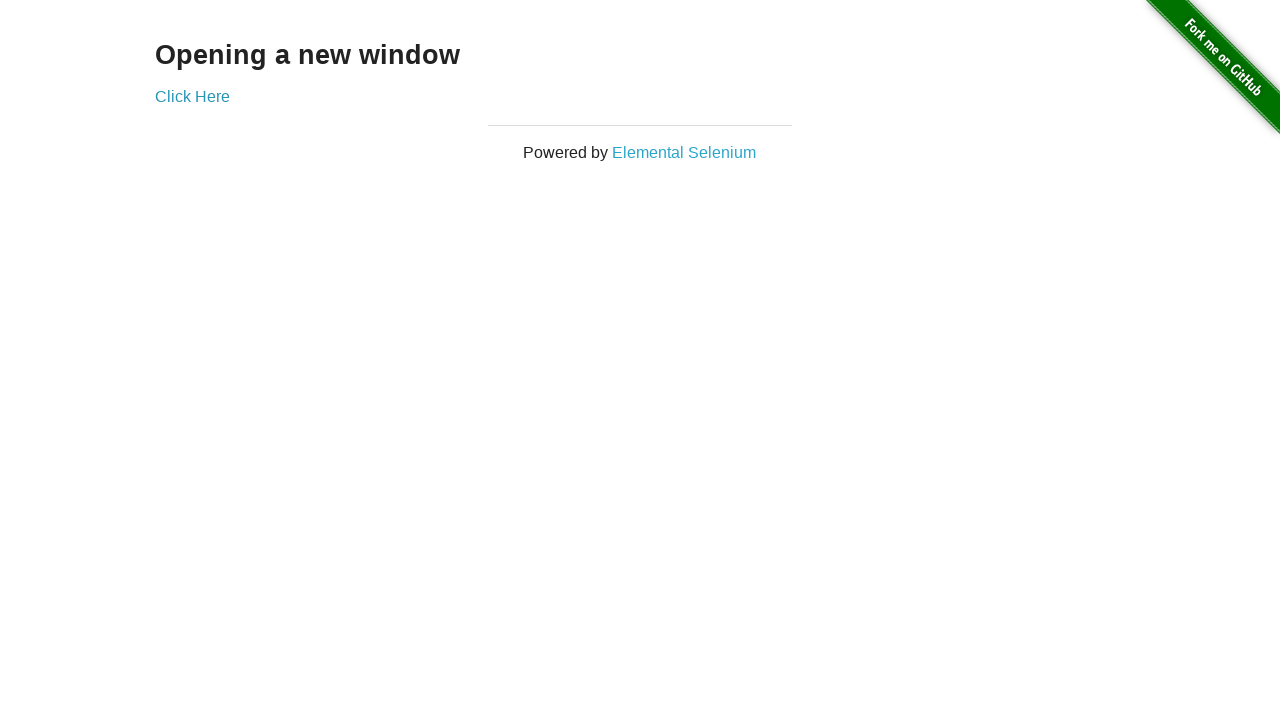

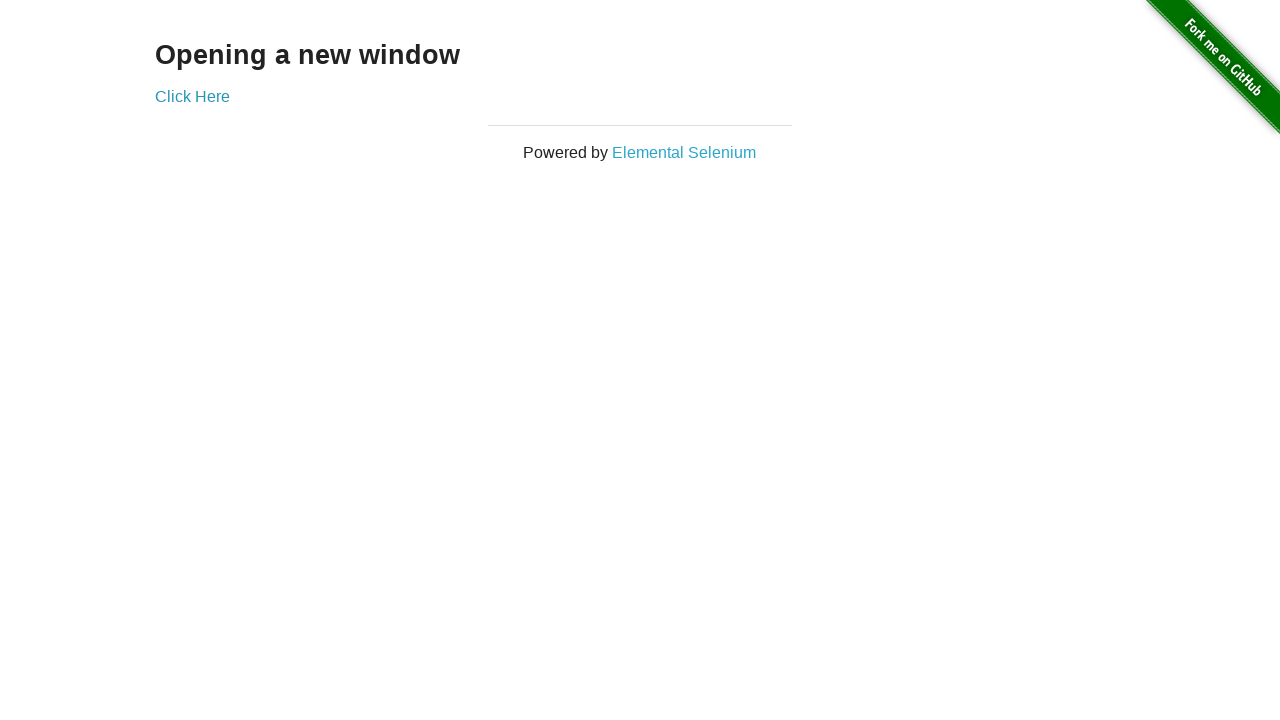